Tests handling of a simple alert popup by clicking a button to trigger the alert and then accepting it

Starting URL: https://demoqa.com/alerts

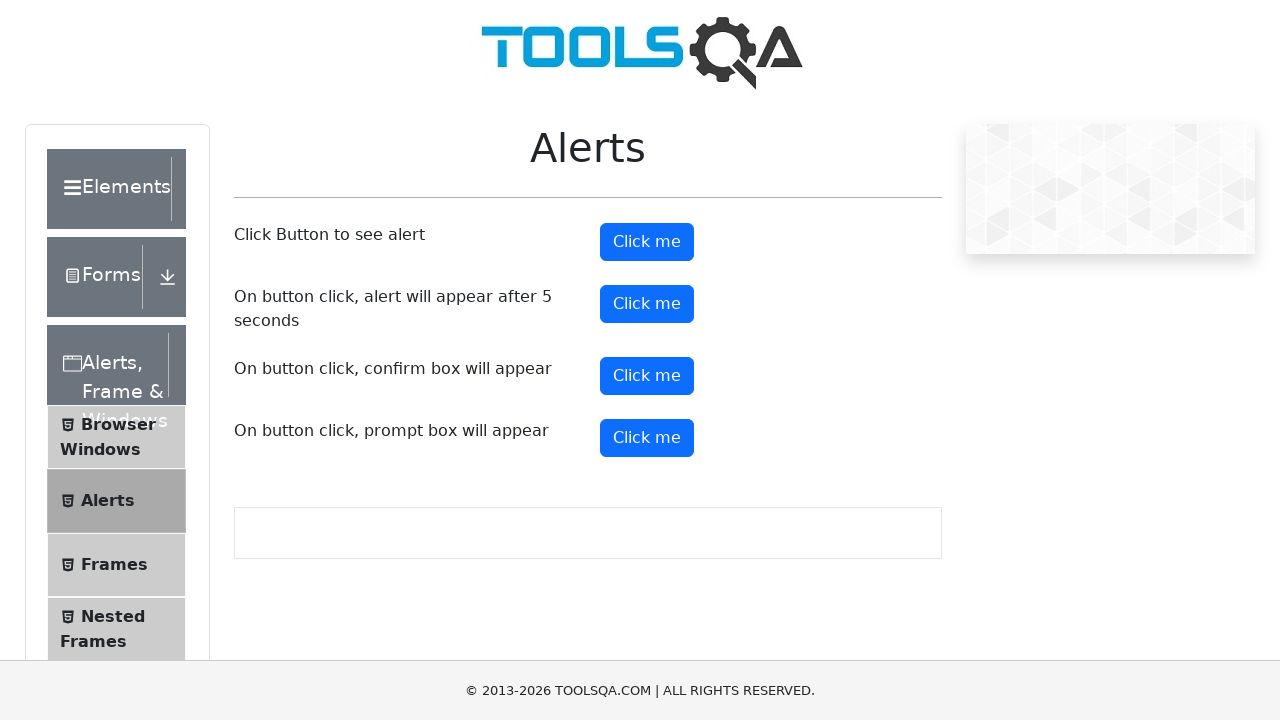

Clicked alert button to trigger popup at (647, 242) on #alertButton
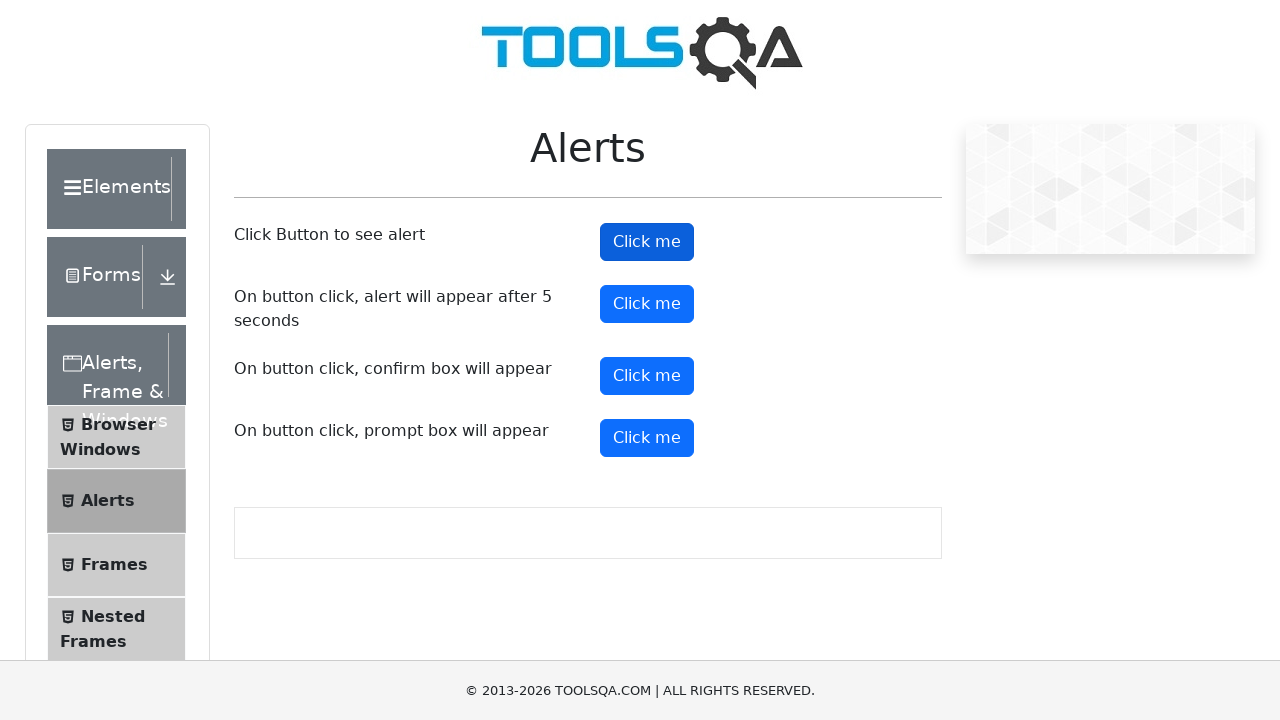

Set up dialog handler to accept alert
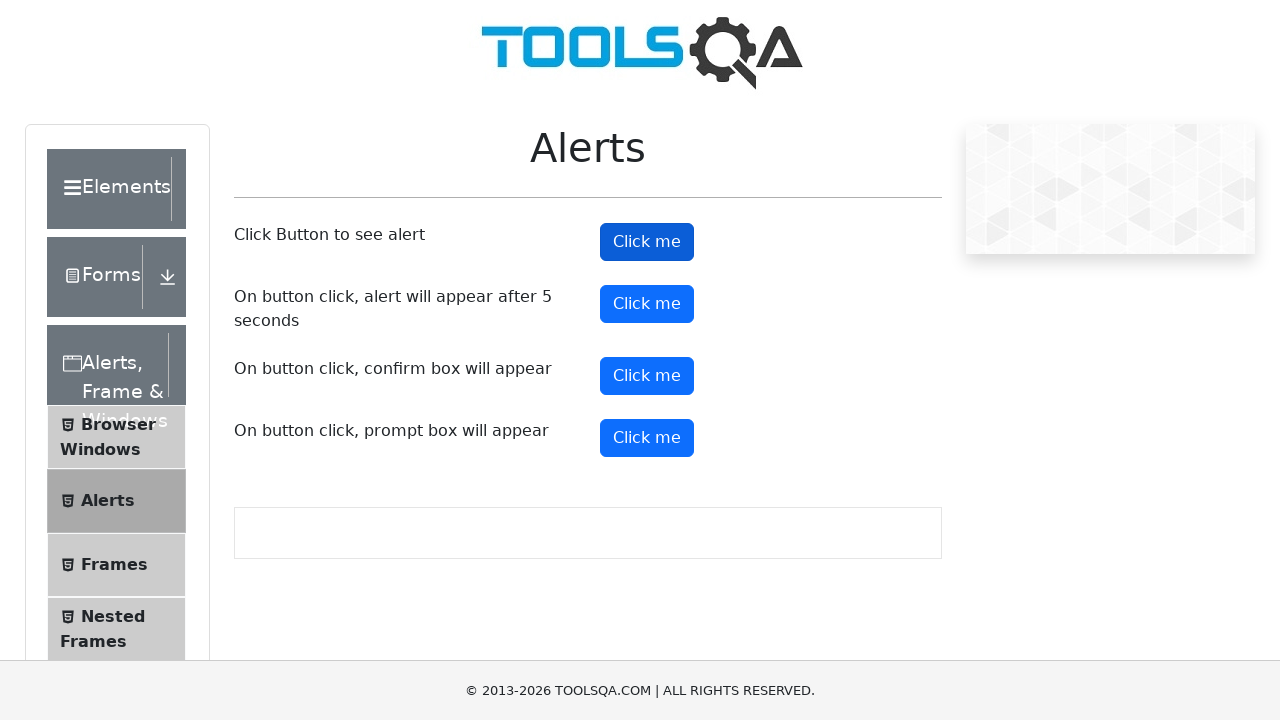

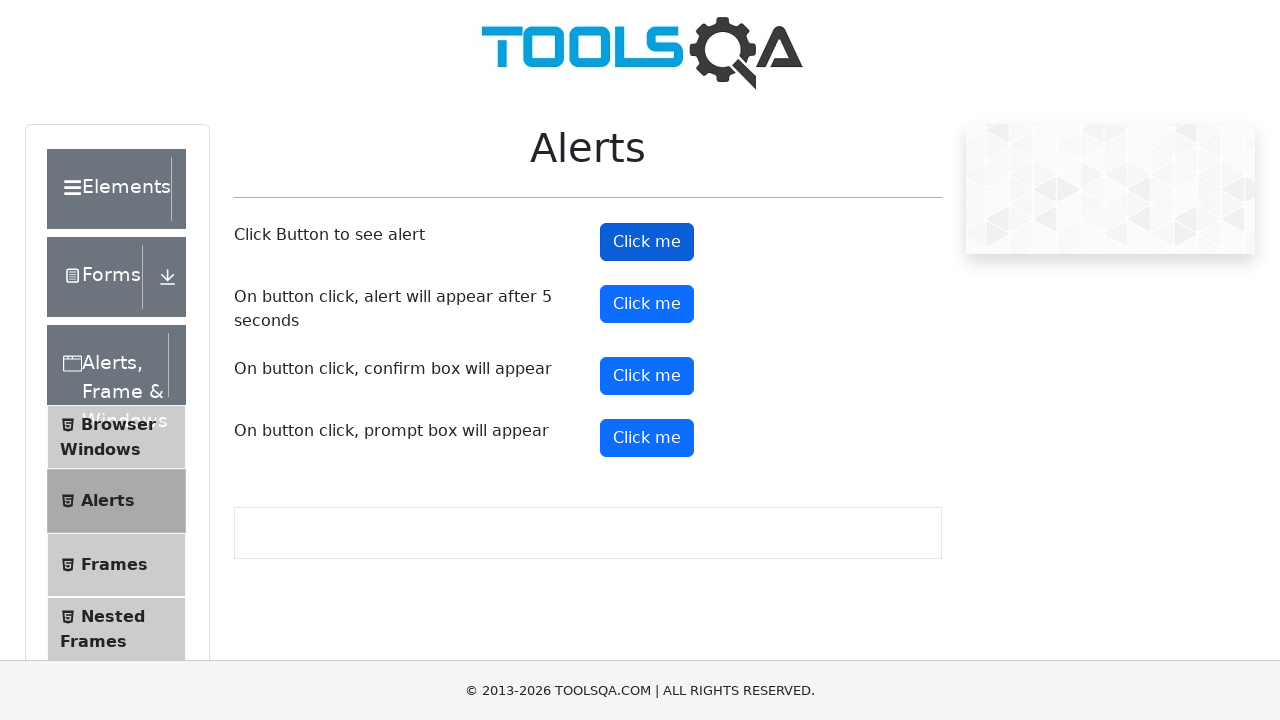